Tests that the currently applied filter link is highlighted with the selected class

Starting URL: https://demo.playwright.dev/todomvc

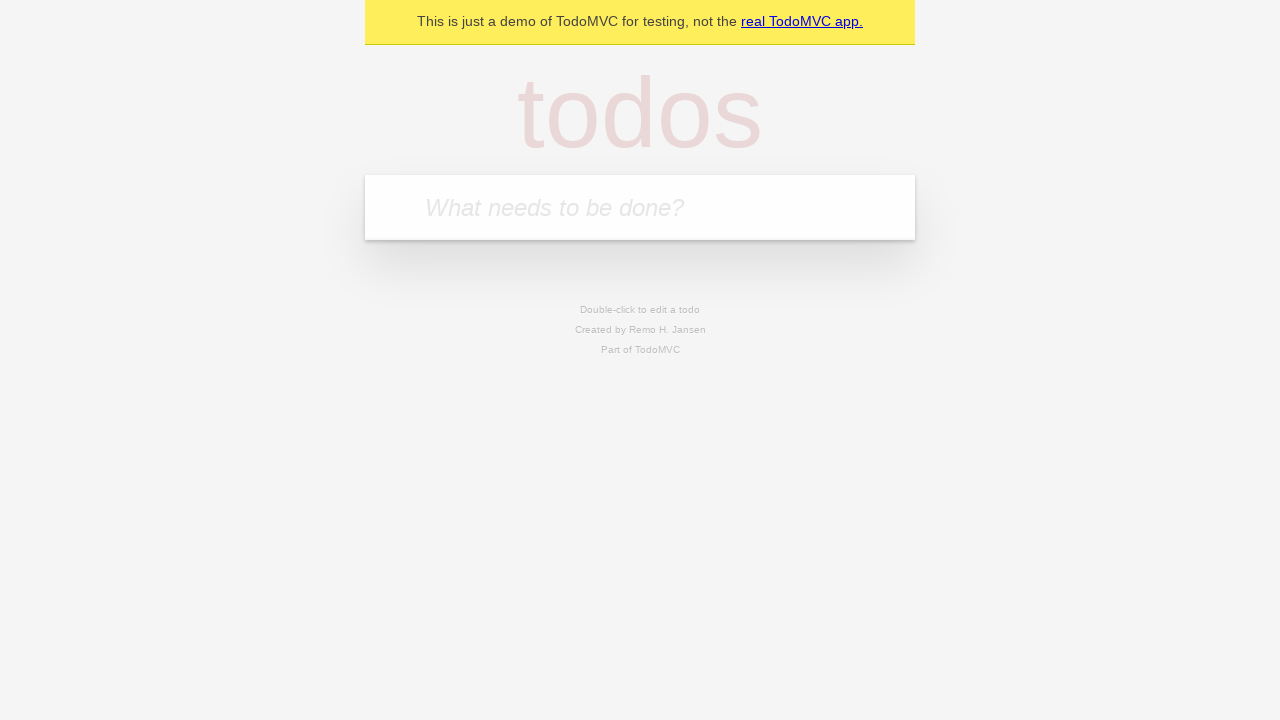

Filled first todo: 'buy some cheese' on internal:attr=[placeholder="What needs to be done?"i]
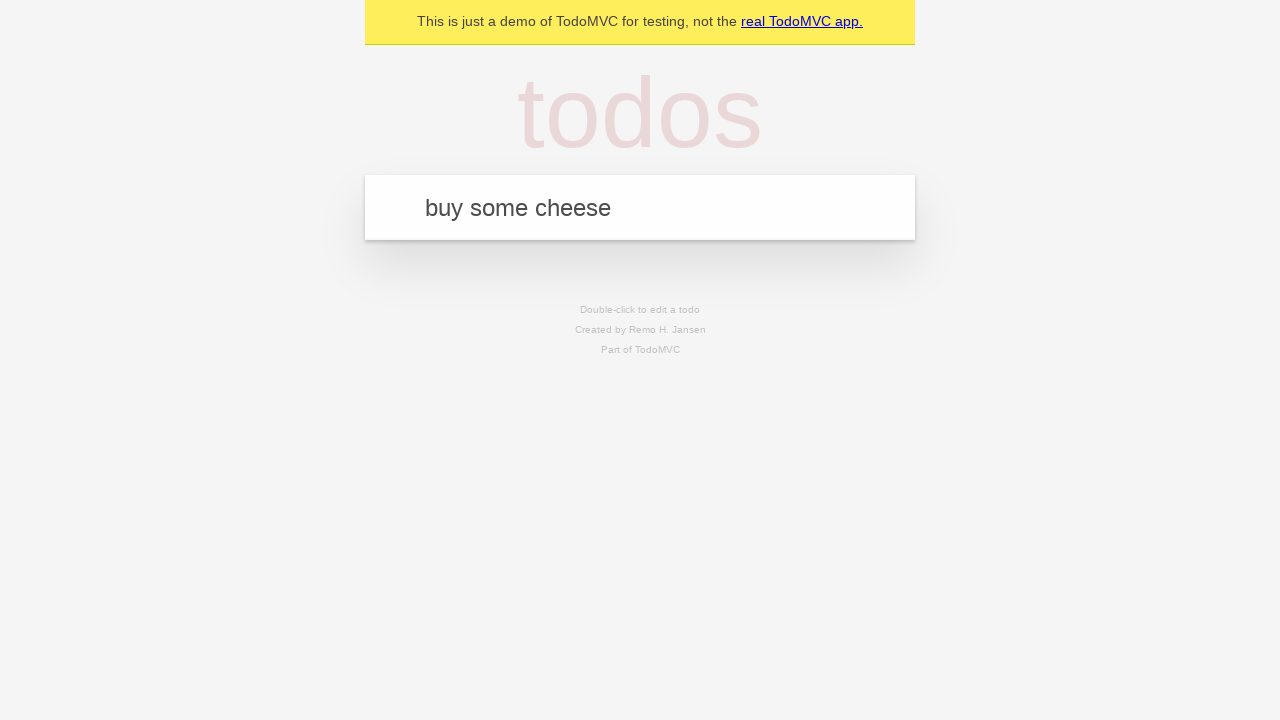

Pressed Enter to create first todo on internal:attr=[placeholder="What needs to be done?"i]
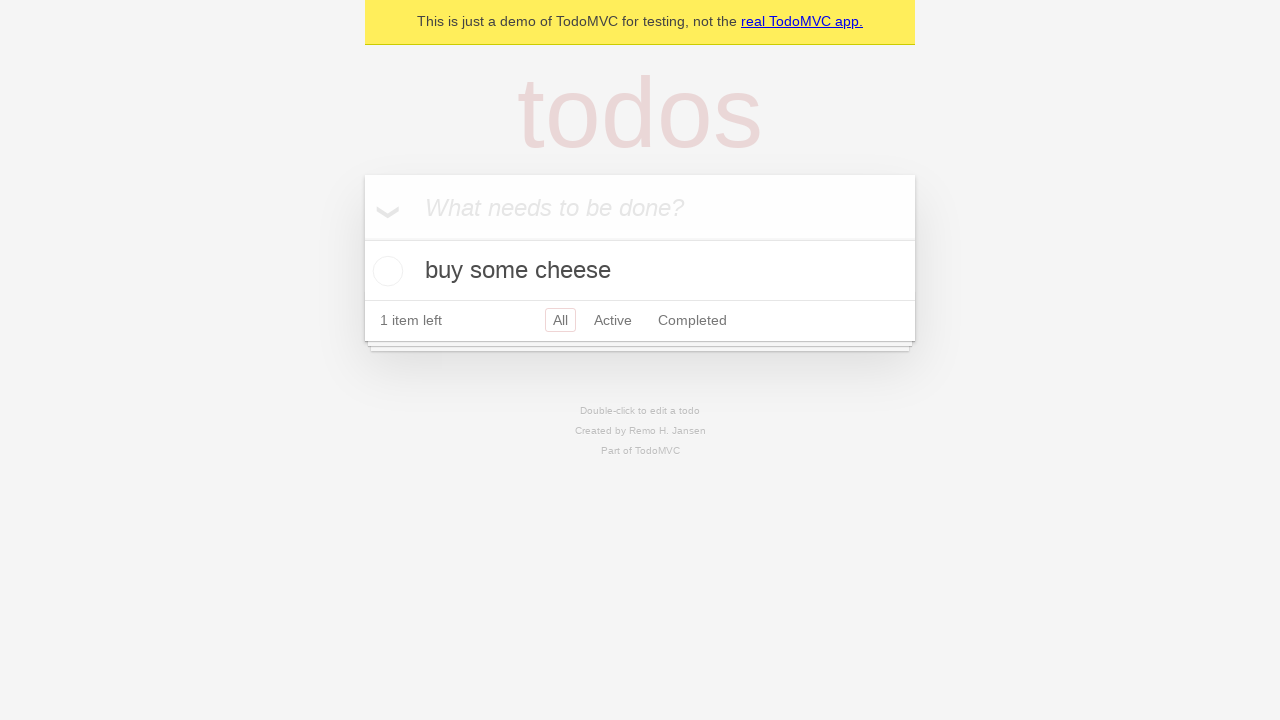

Filled second todo: 'feed the cat' on internal:attr=[placeholder="What needs to be done?"i]
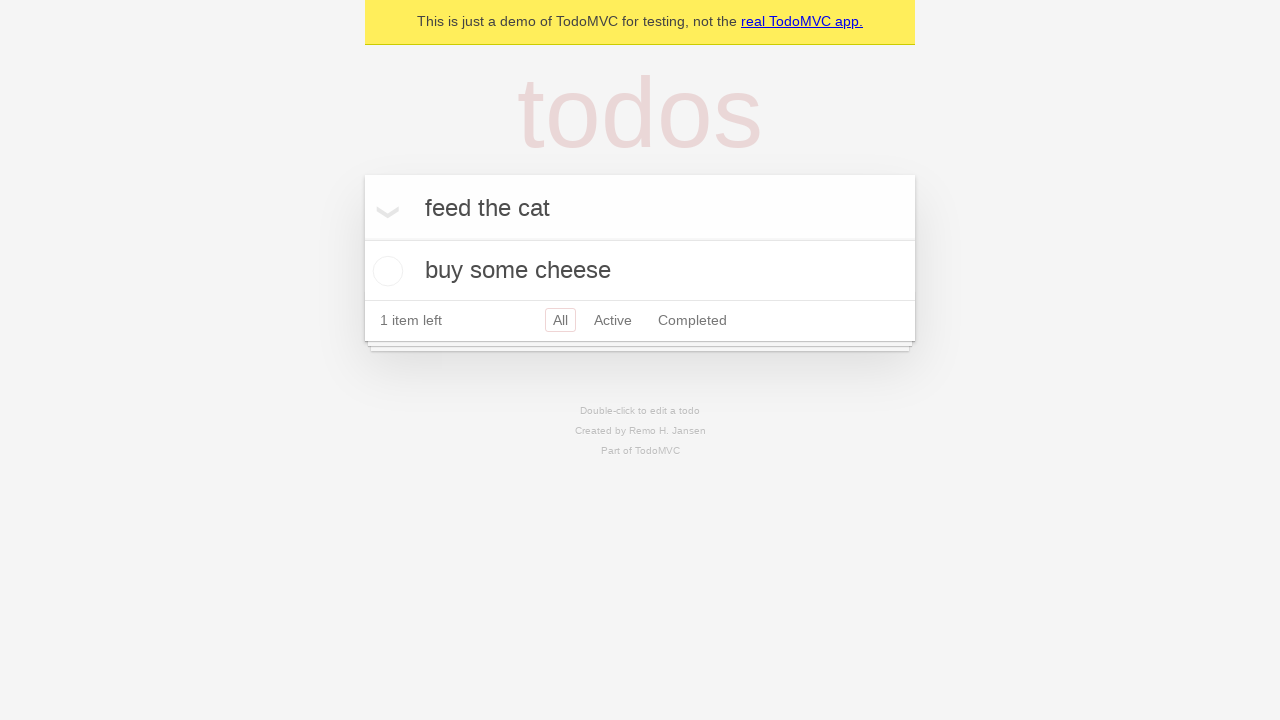

Pressed Enter to create second todo on internal:attr=[placeholder="What needs to be done?"i]
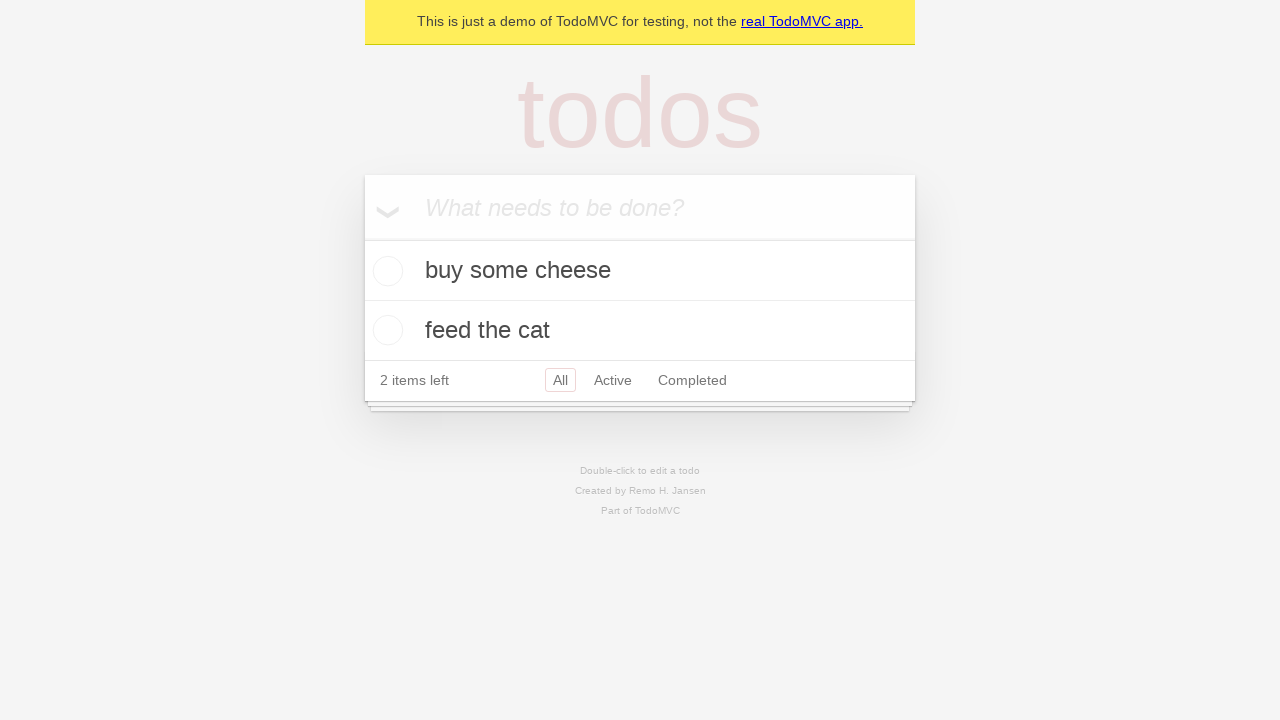

Filled third todo: 'book a doctors appointment' on internal:attr=[placeholder="What needs to be done?"i]
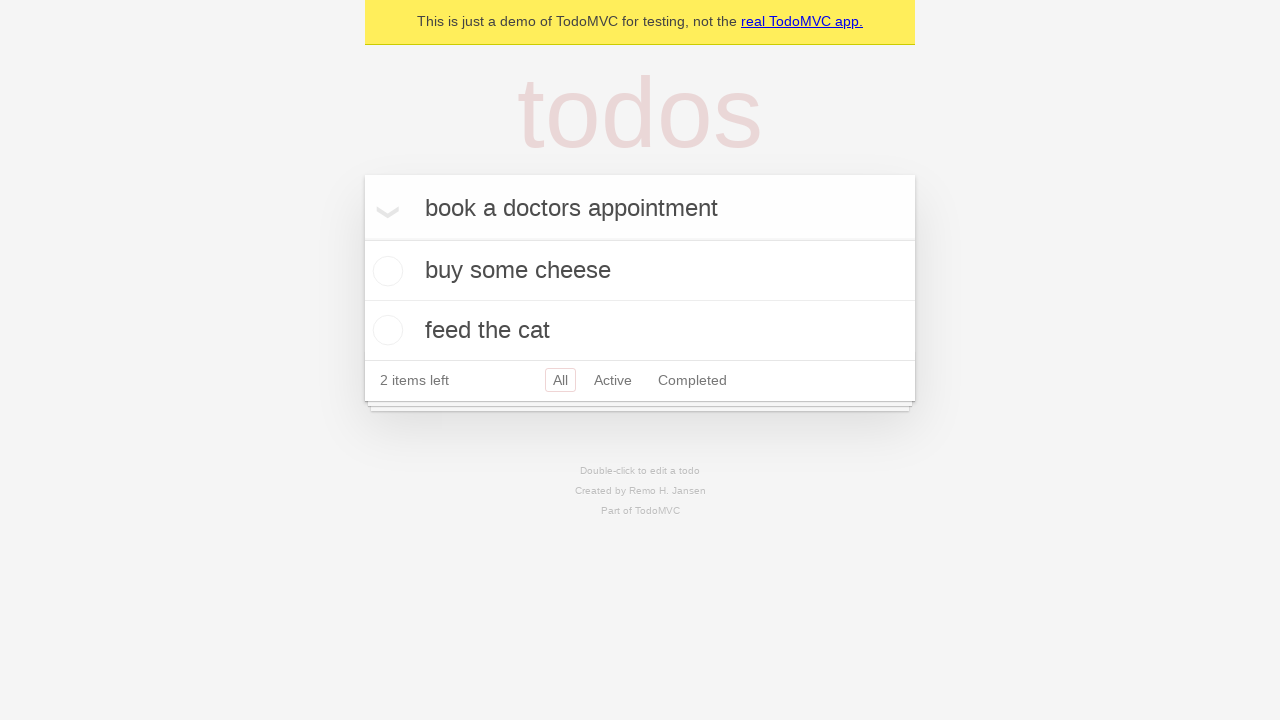

Pressed Enter to create third todo on internal:attr=[placeholder="What needs to be done?"i]
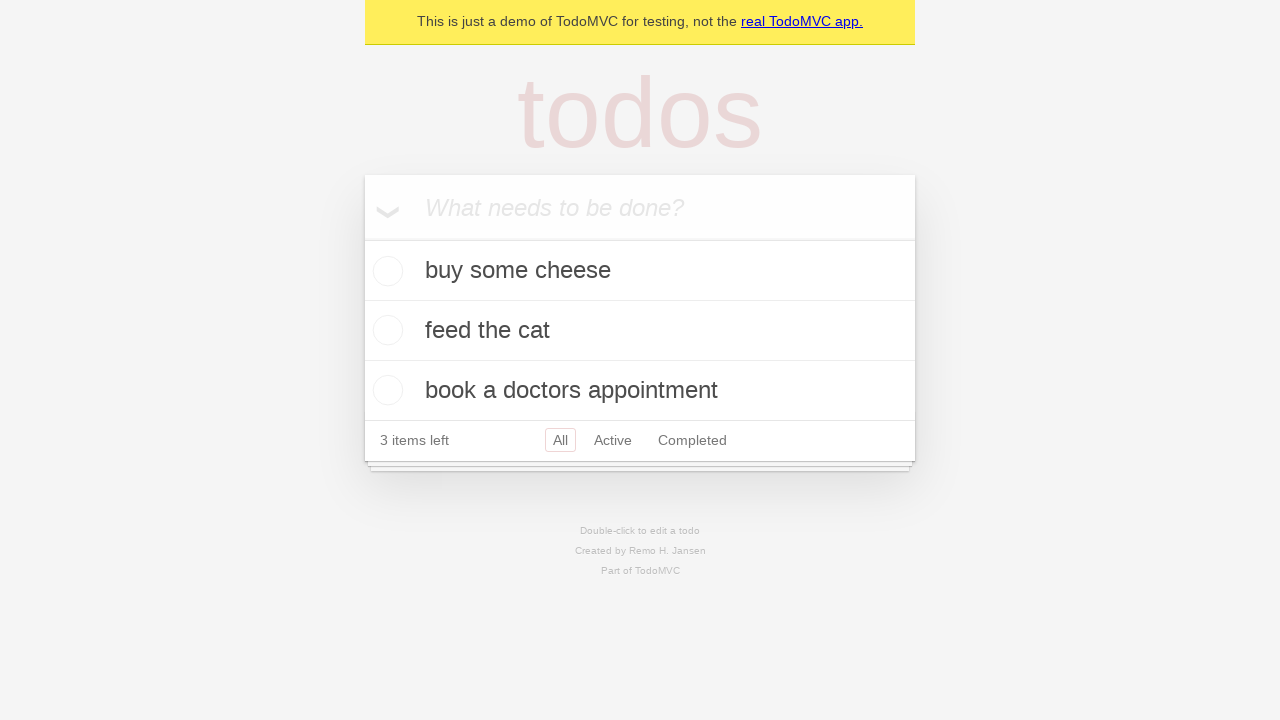

Clicked Active filter link at (613, 440) on internal:role=link[name="Active"i]
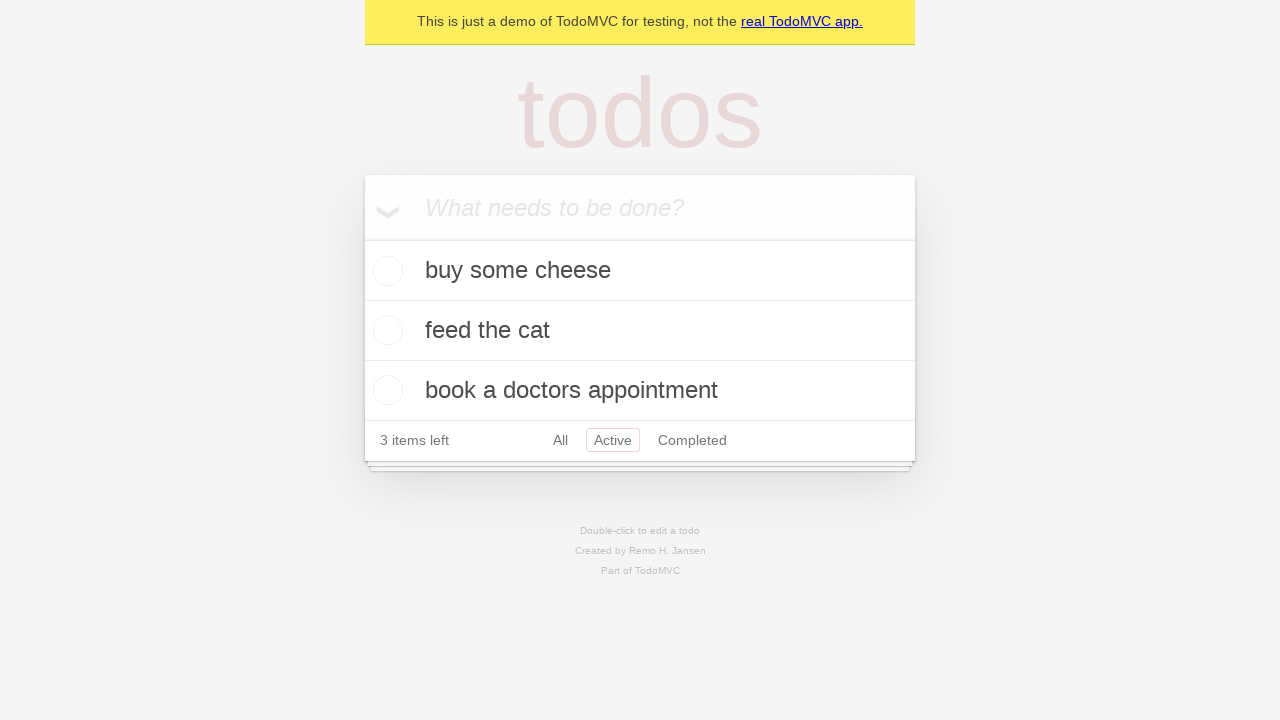

Clicked Completed filter link and verified it is highlighted with selected class at (692, 440) on internal:role=link[name="Completed"i]
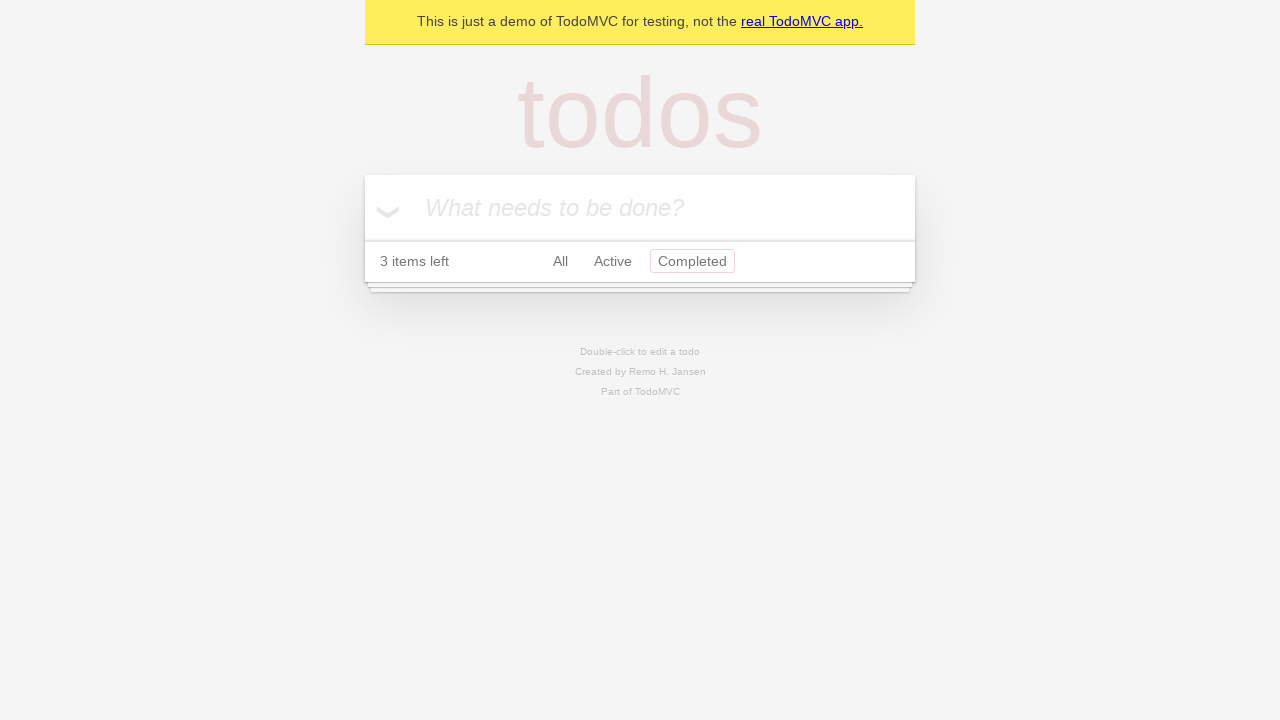

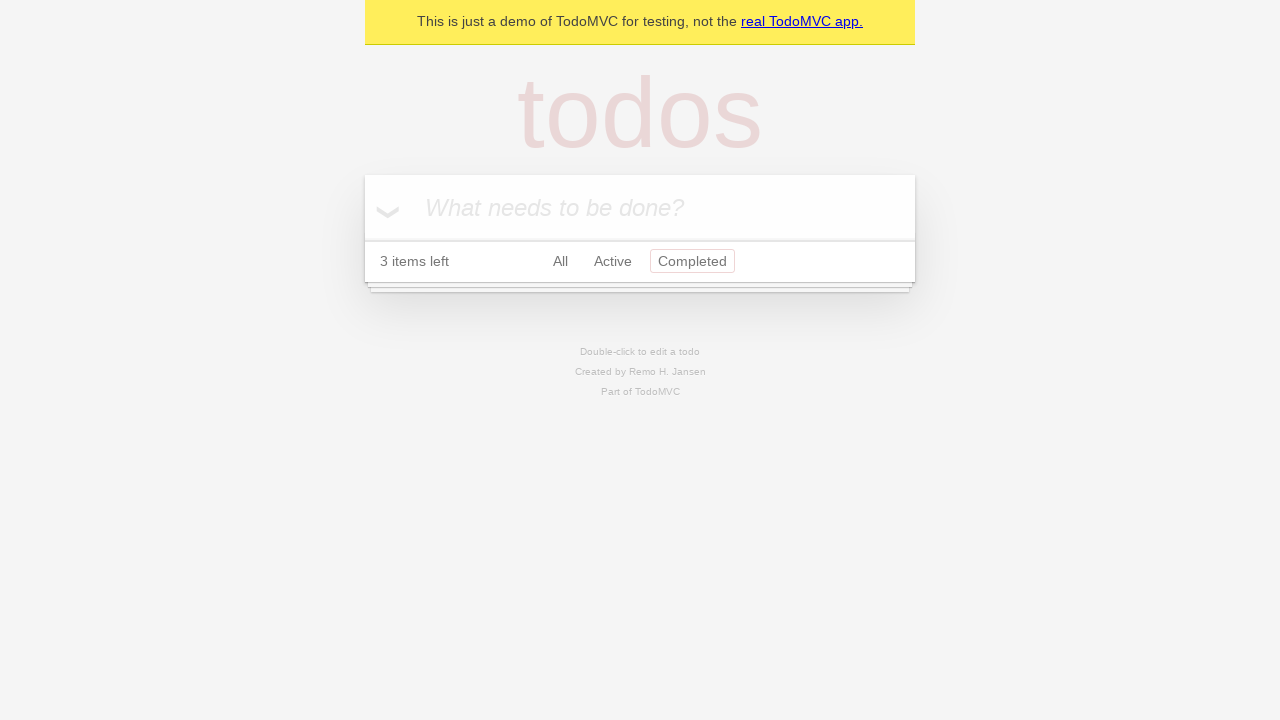